Tests checkbox functionality by verifying default states, clicking to toggle both checkboxes, and confirming their new states.

Starting URL: https://practice.cydeo.com/checkboxes

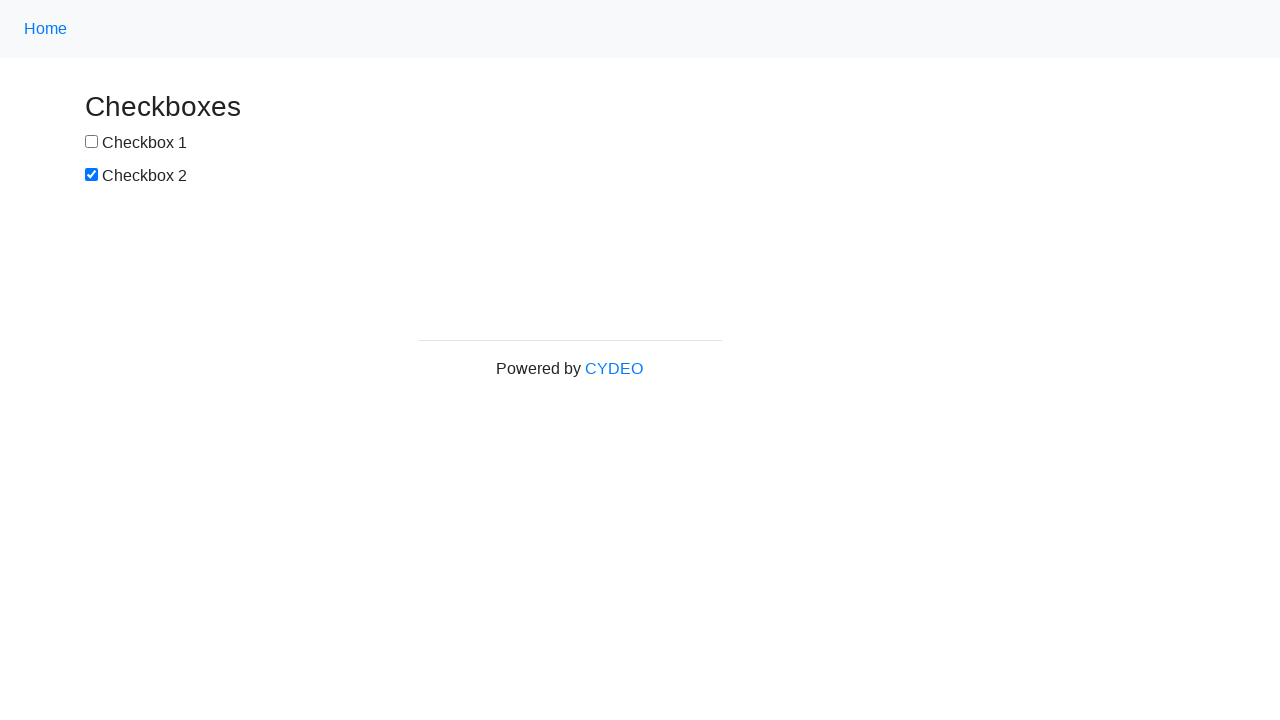

Located checkbox1 element
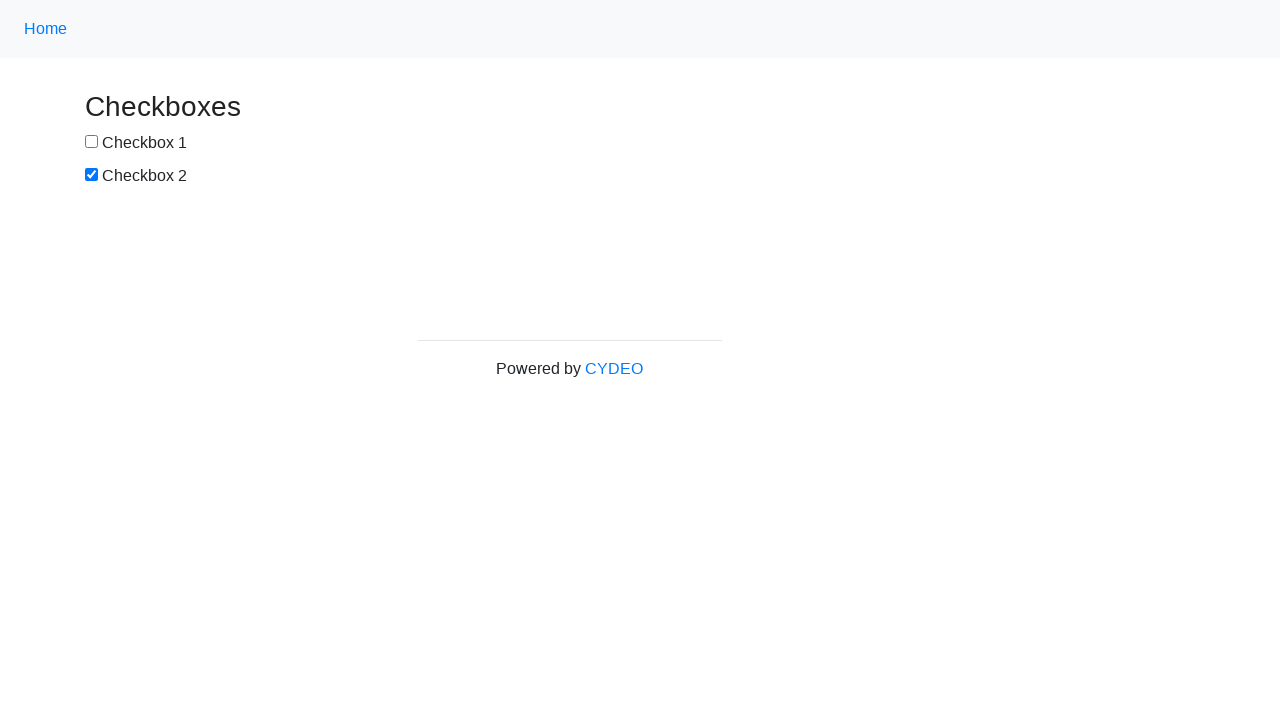

Located checkbox2 element
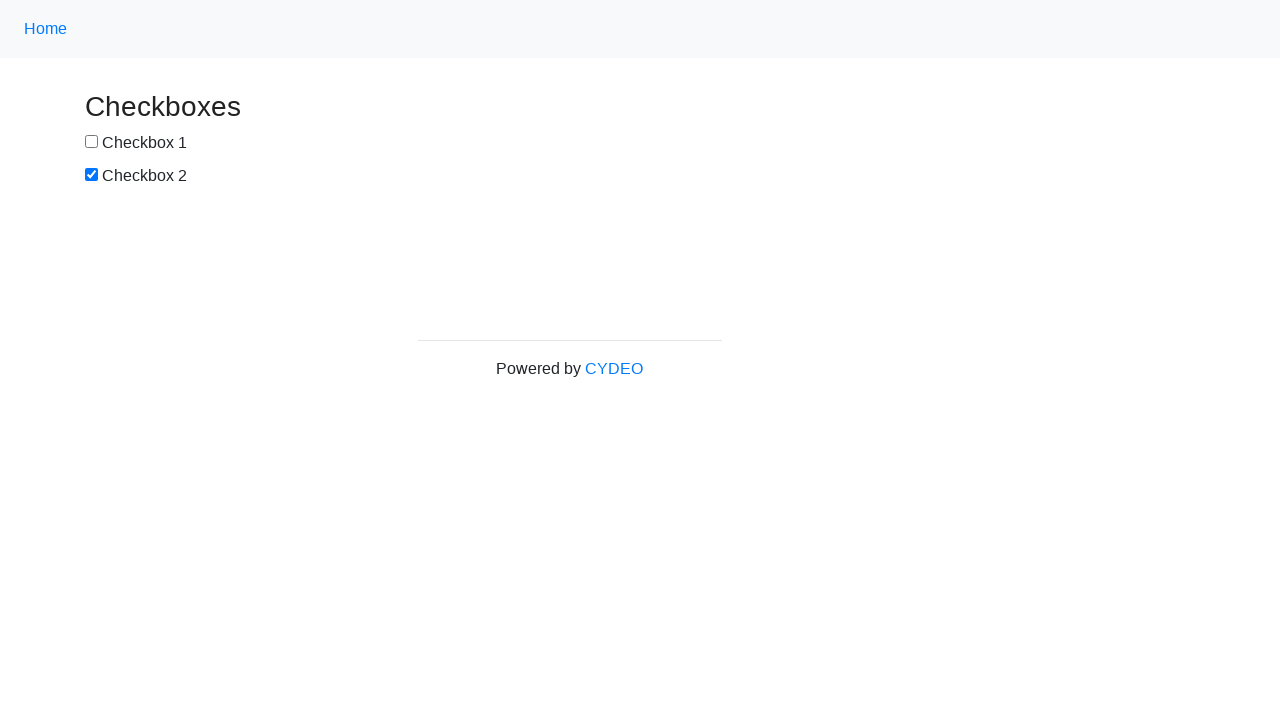

Verified checkbox1 is not checked by default
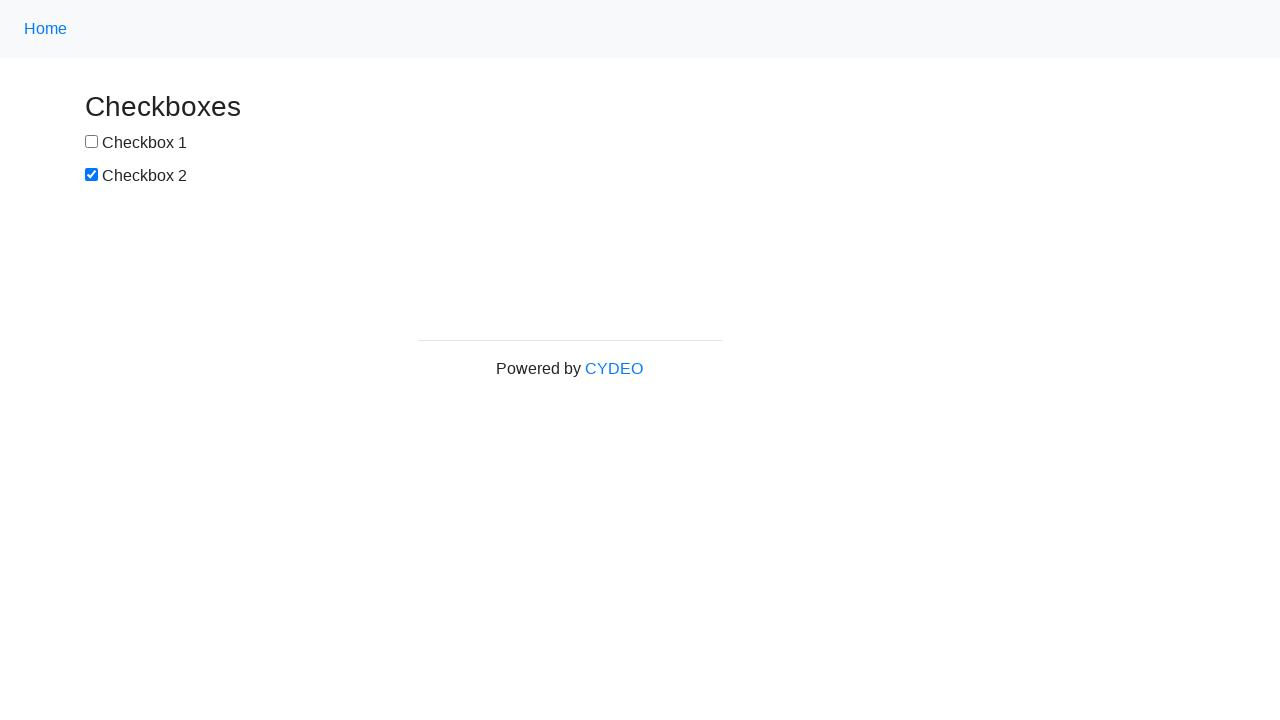

Verified checkbox2 is checked by default
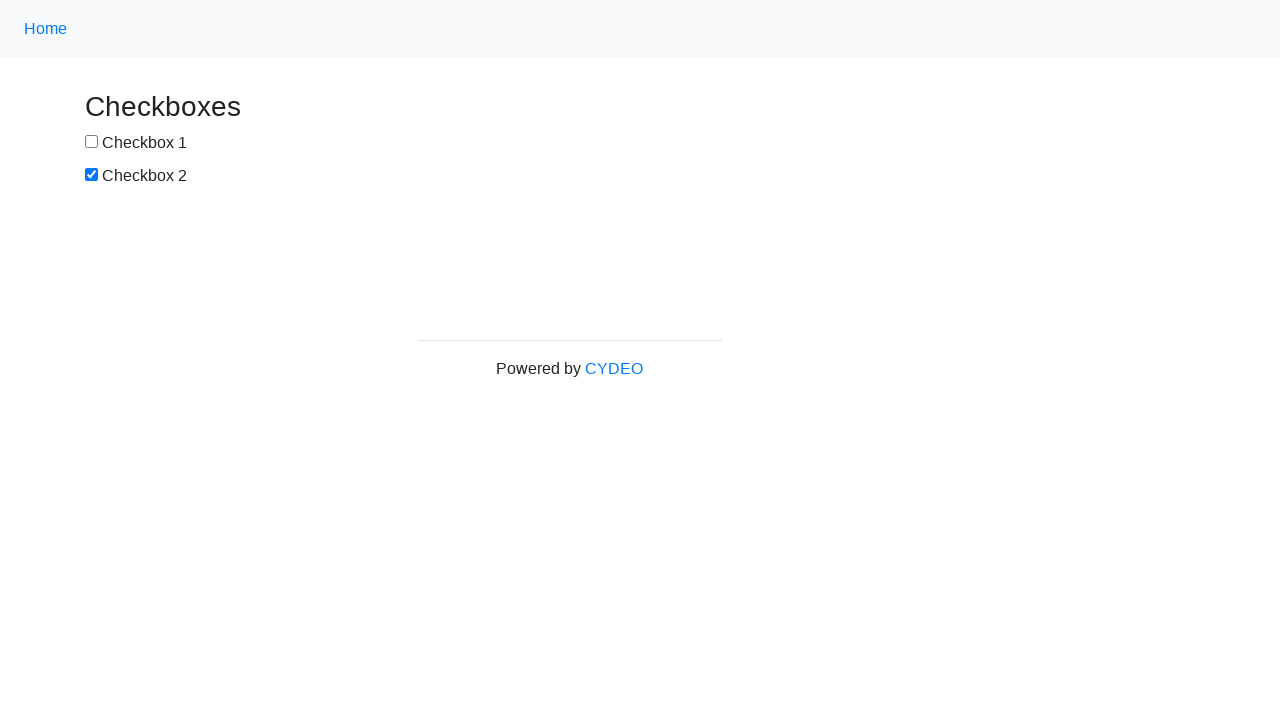

Clicked checkbox1 to select it at (92, 142) on input[name='checkbox1']
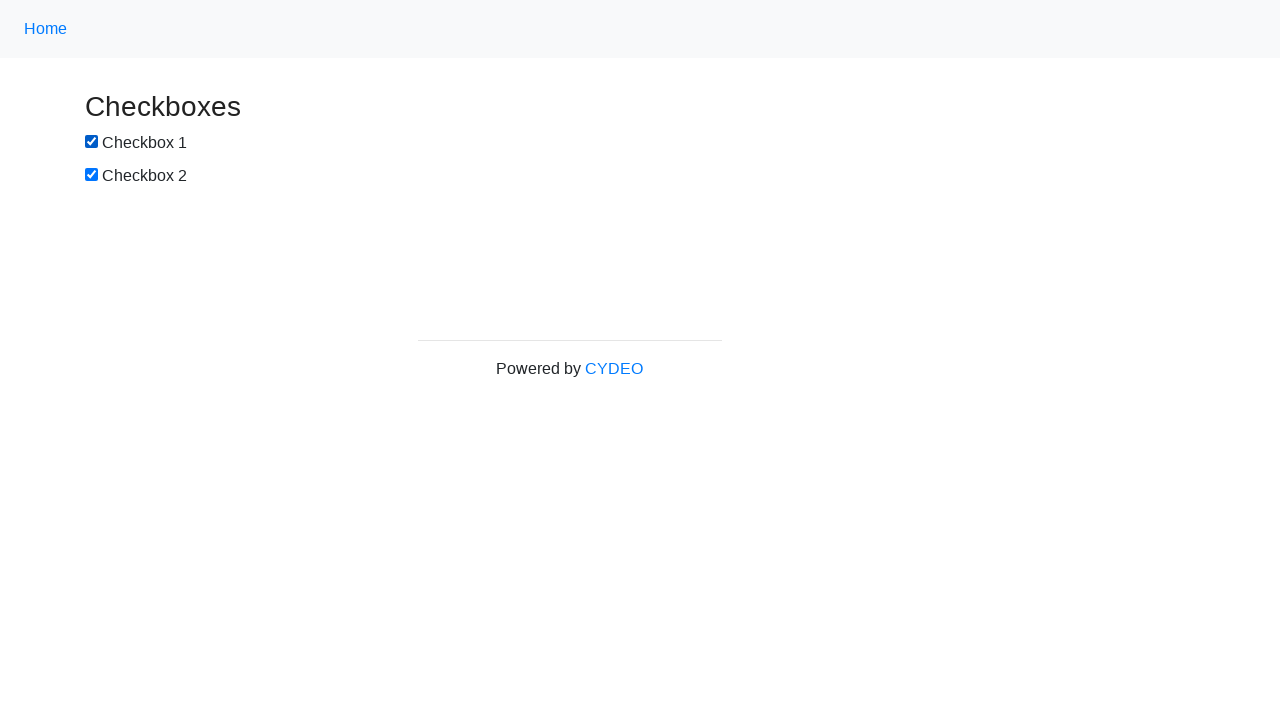

Clicked checkbox2 to deselect it at (92, 175) on input[name='checkbox2']
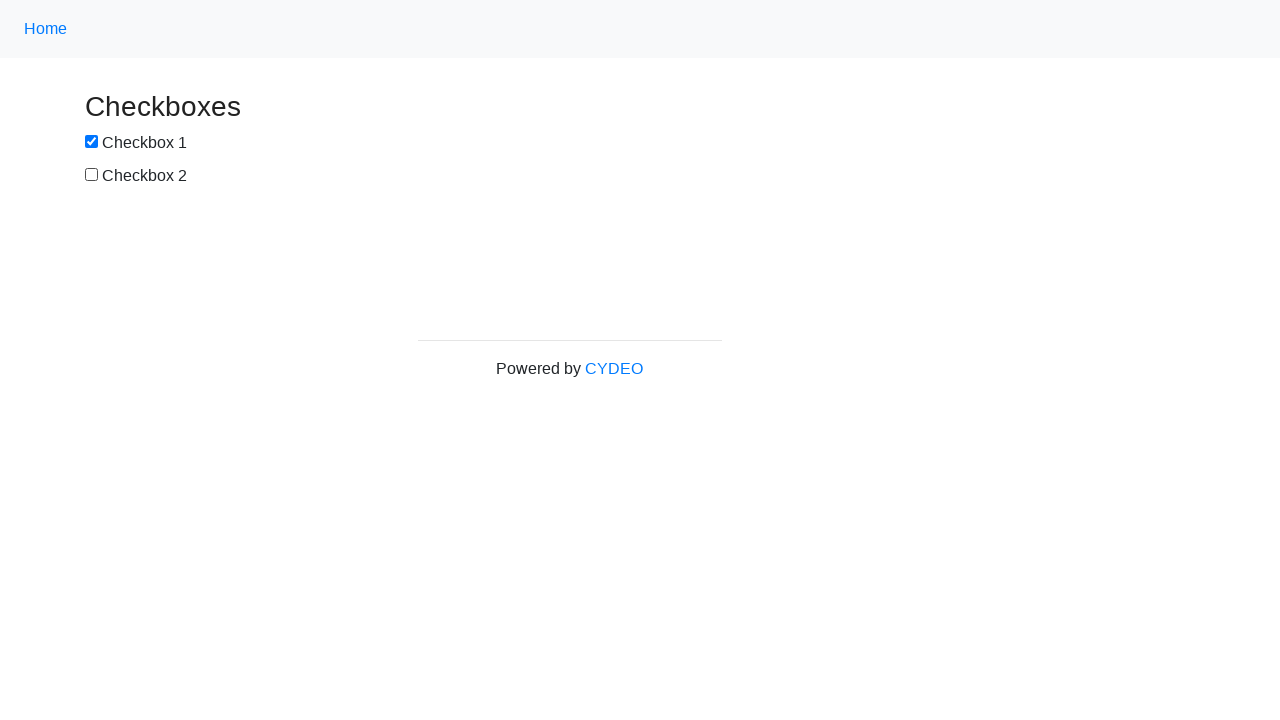

Verified checkbox1 is now checked after clicking
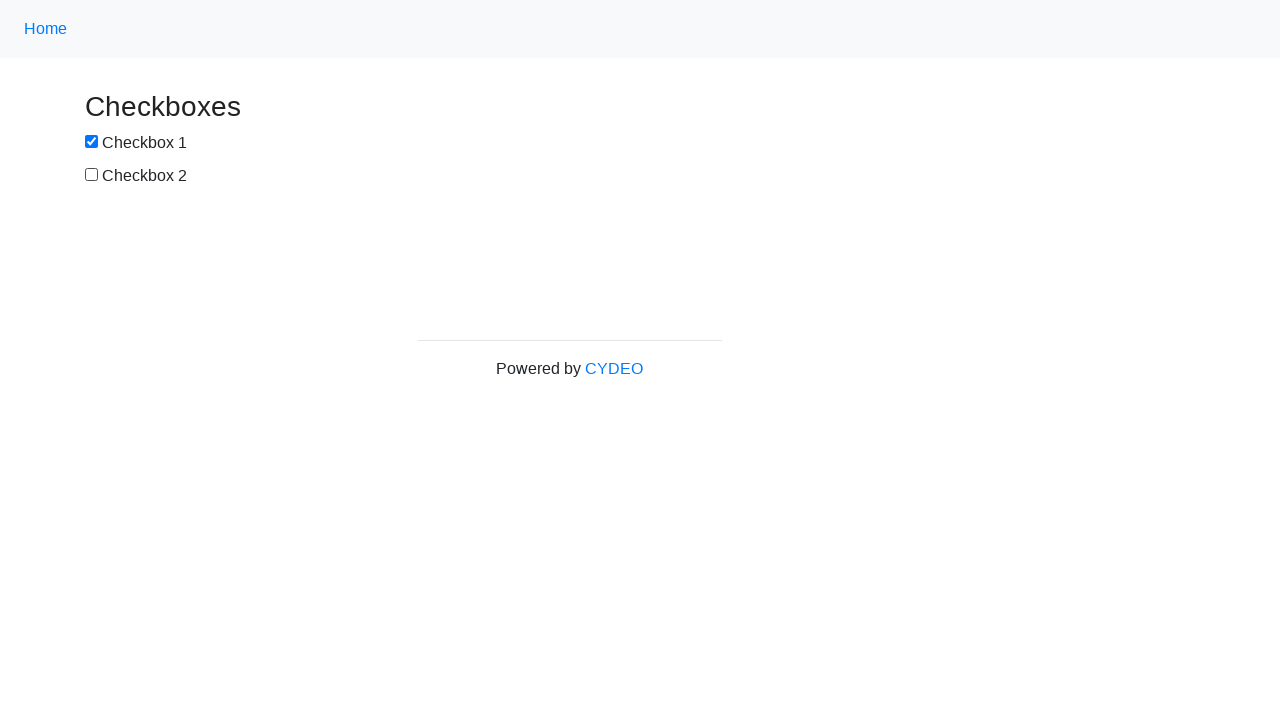

Verified checkbox2 is now unchecked after clicking
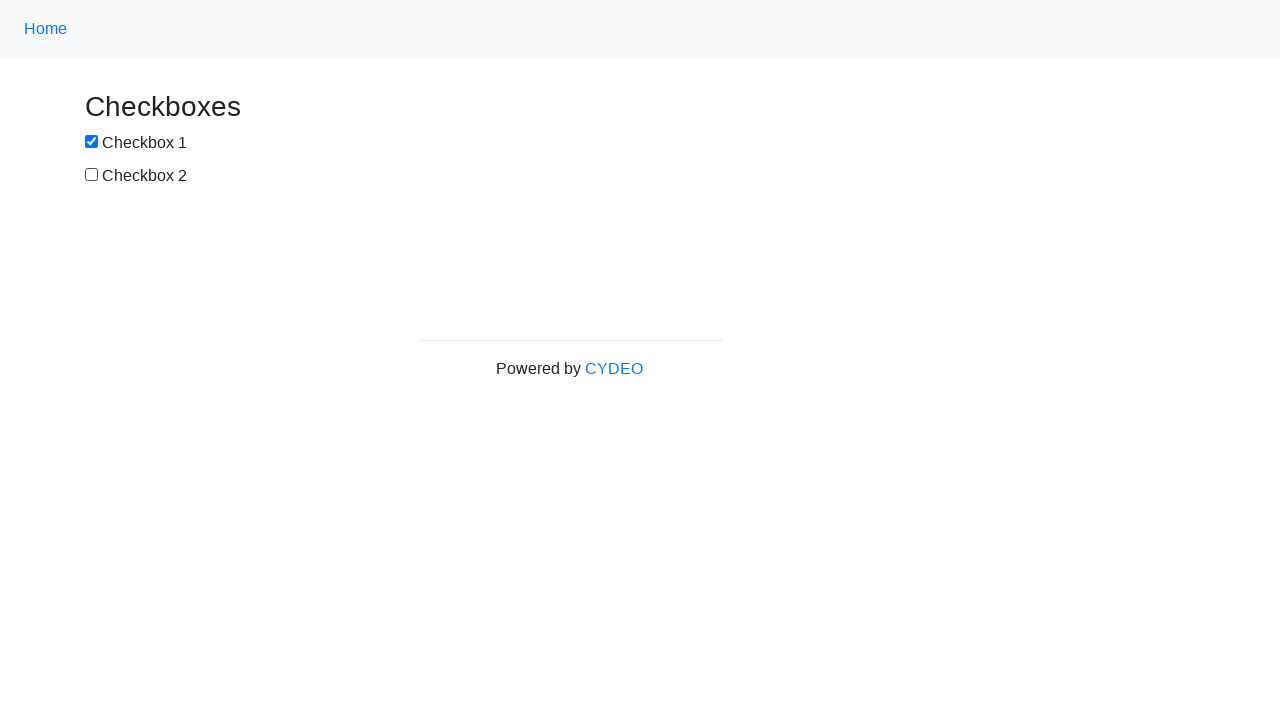

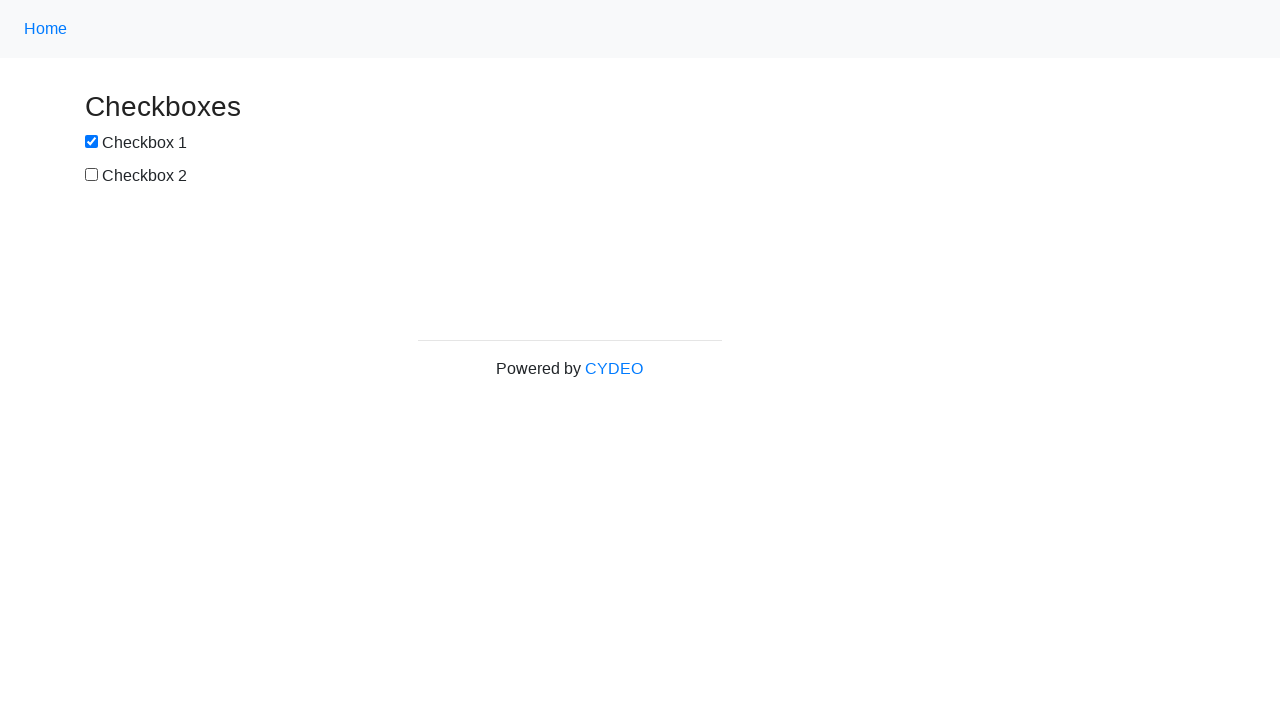